Tests dynamic form controls by toggling the enabled state of an input field and verifying the state changes

Starting URL: https://v1.training-support.net/selenium/dynamic-controls

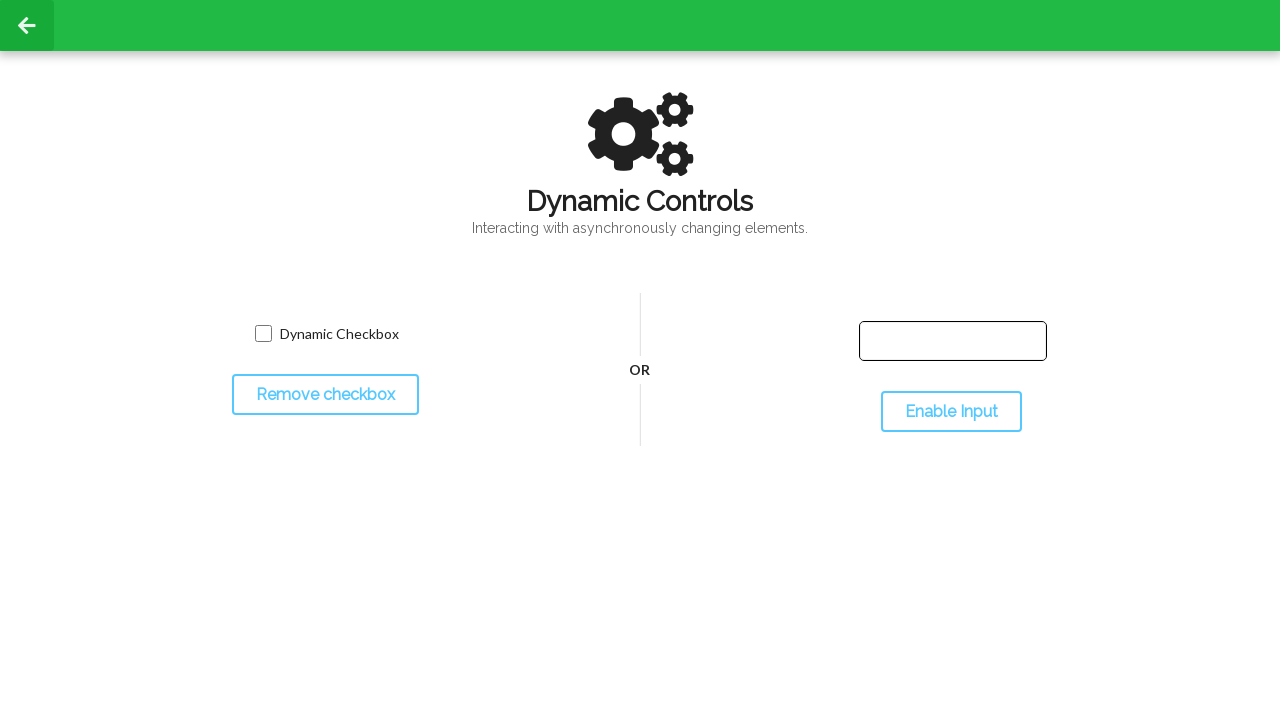

Checked initial state of input field (should be disabled)
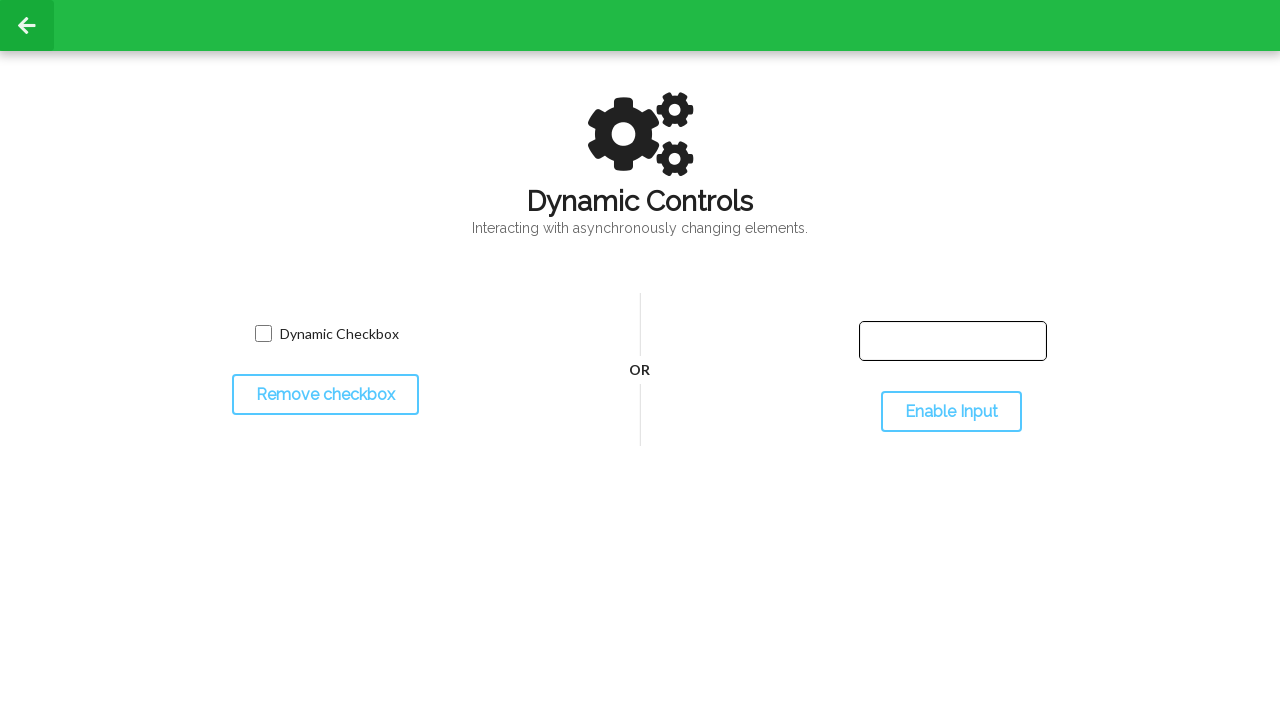

Printed initial input state
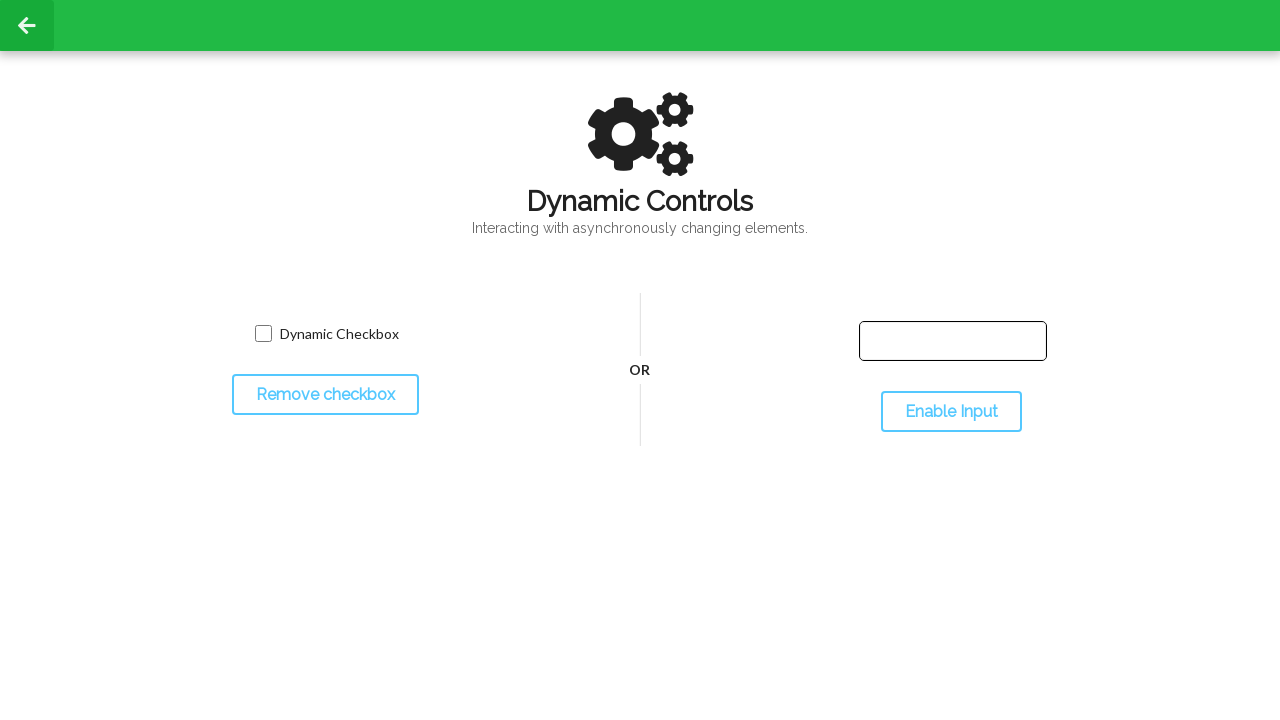

Clicked toggle button to enable/disable the input at (951, 412) on #toggleInput
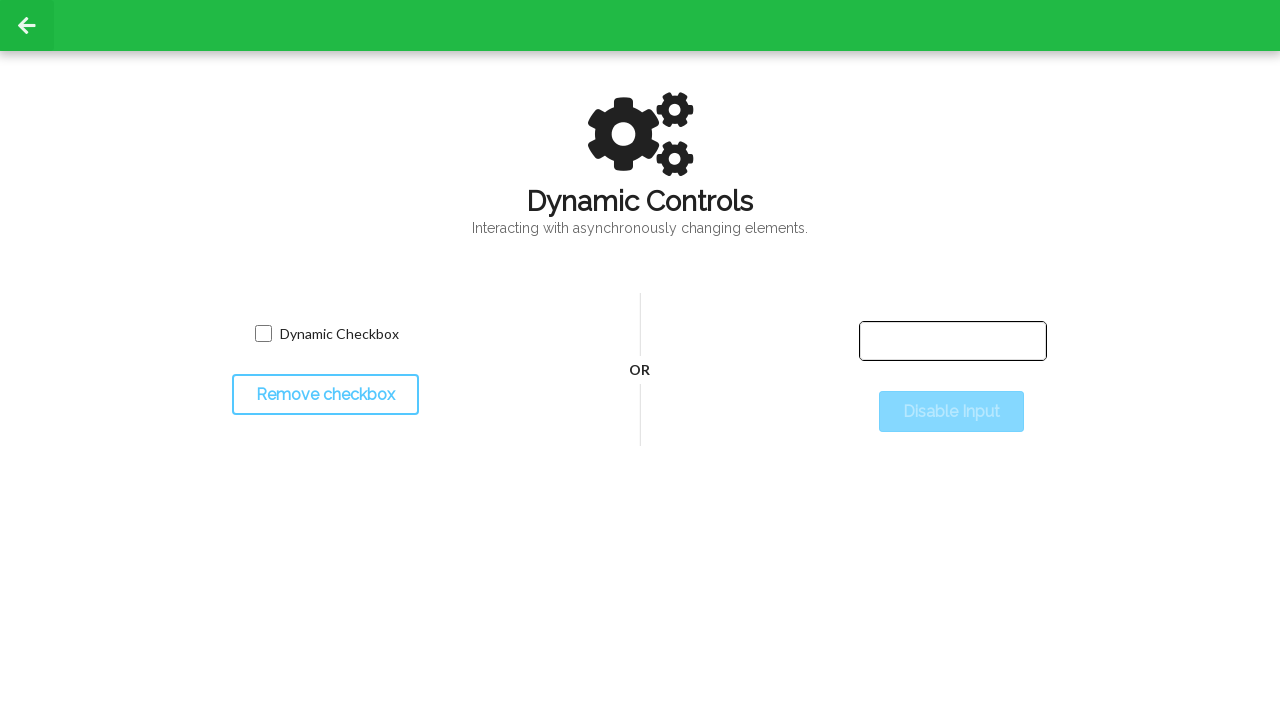

Waited 500ms for state change to complete
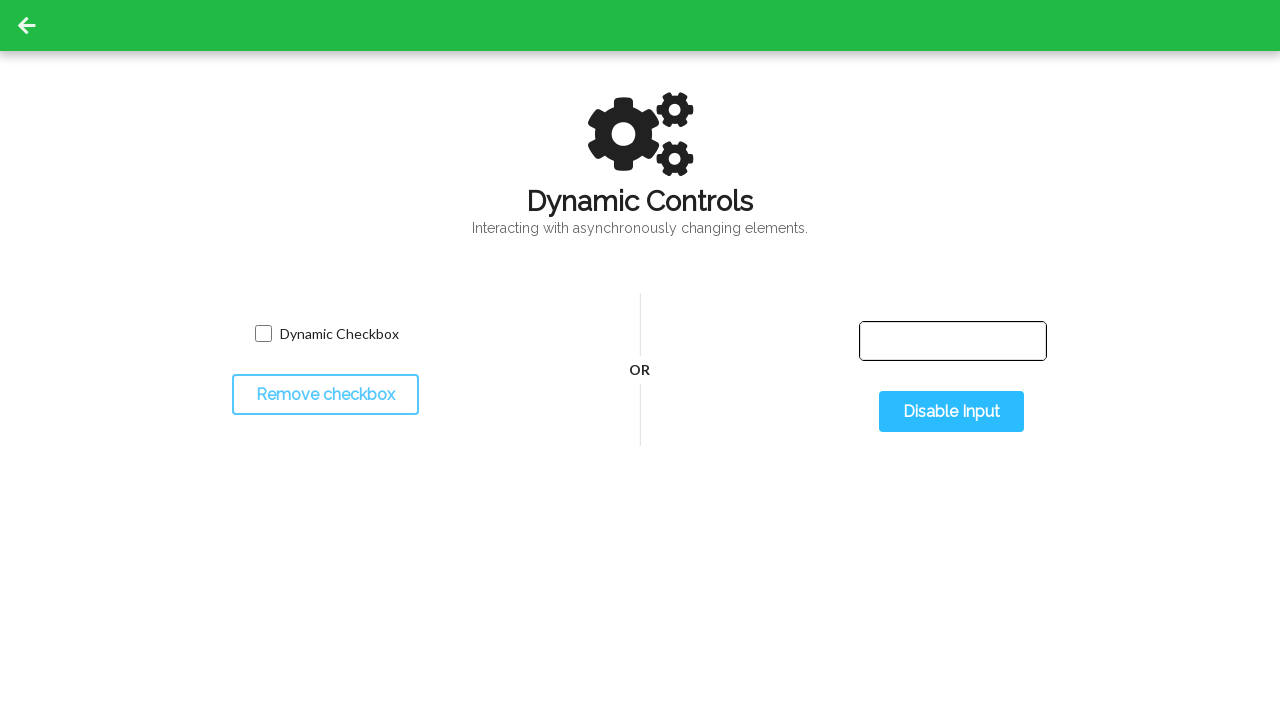

Checked new state of input field after toggle
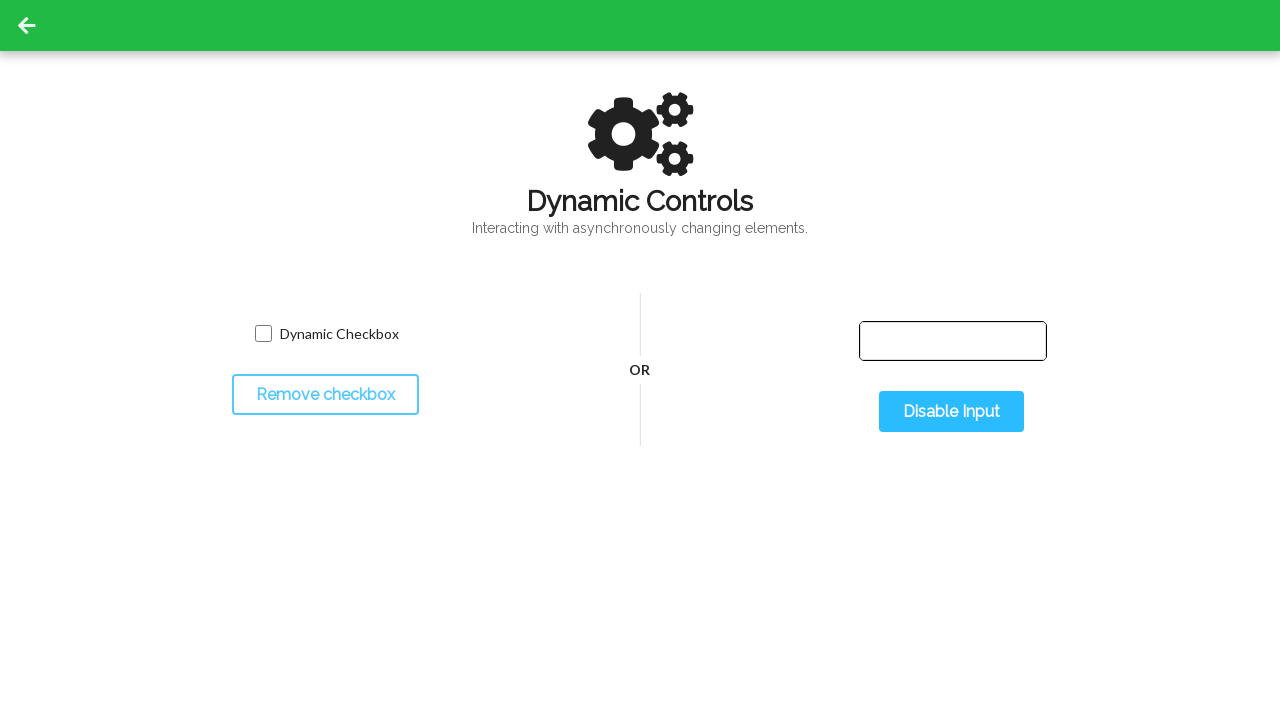

Printed new input state
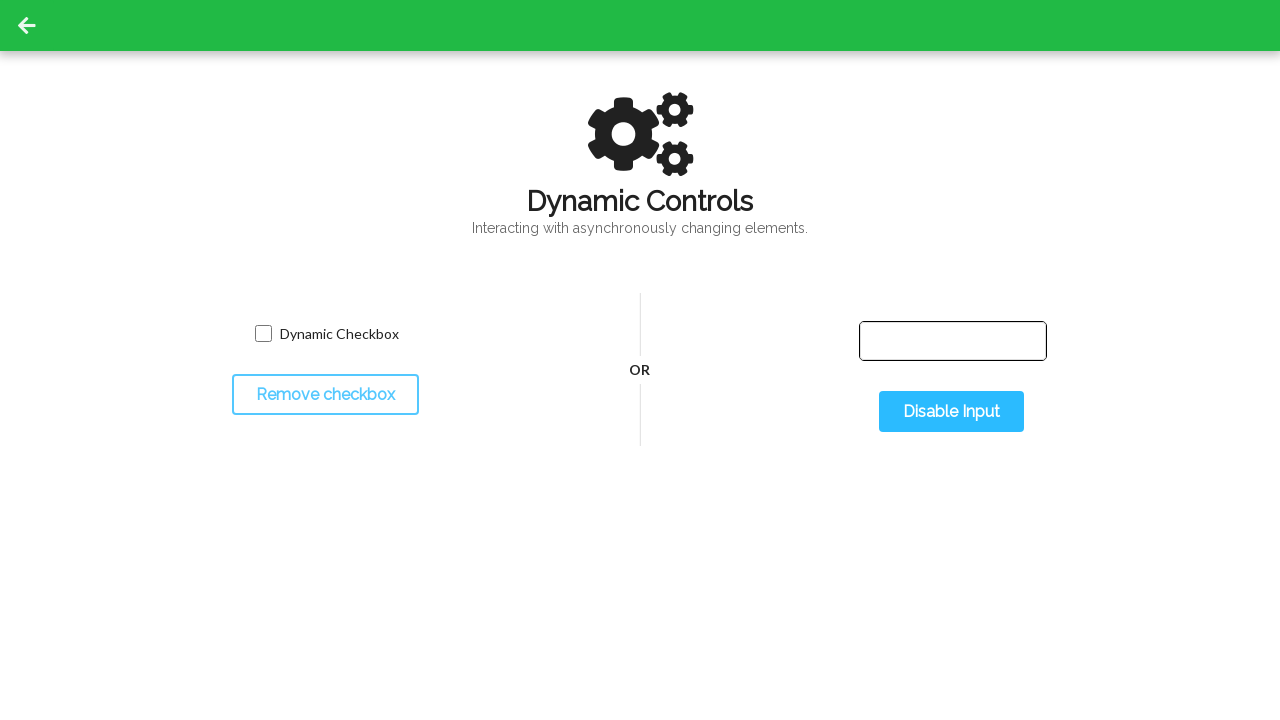

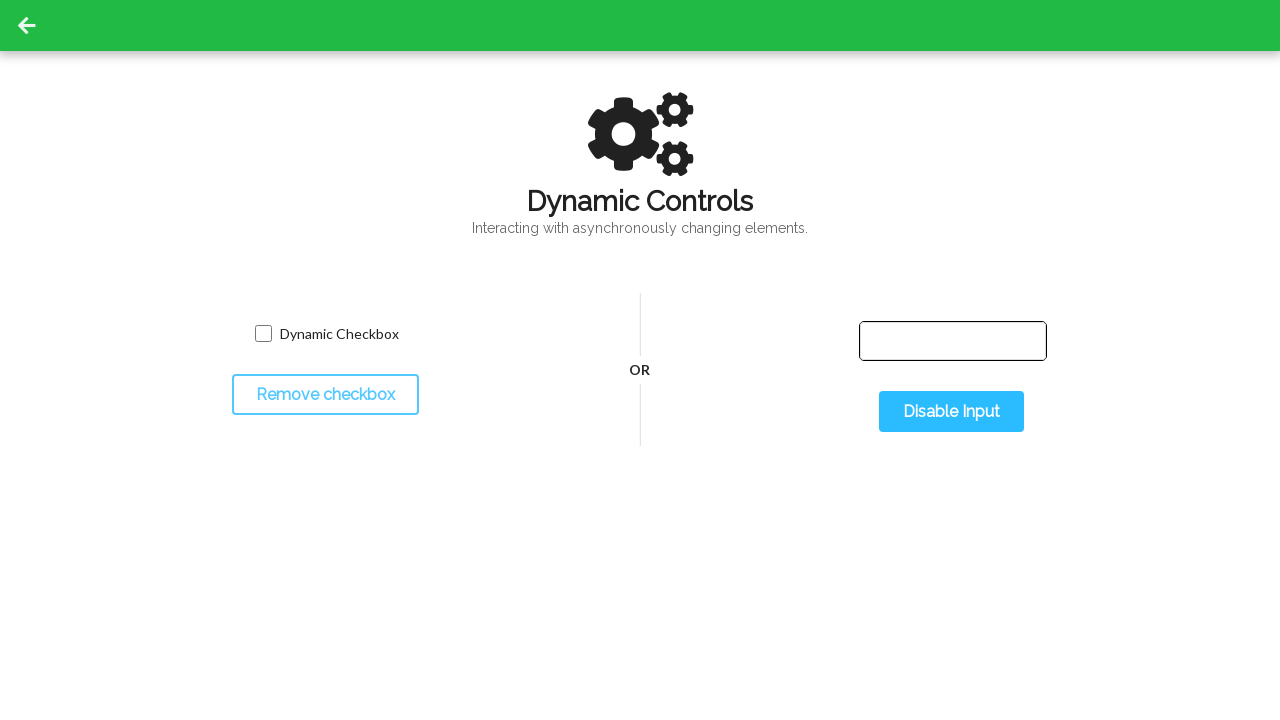